Navigates to the WebdriverIO homepage and verifies that the page title matches the expected value

Starting URL: https://webdriver.io/

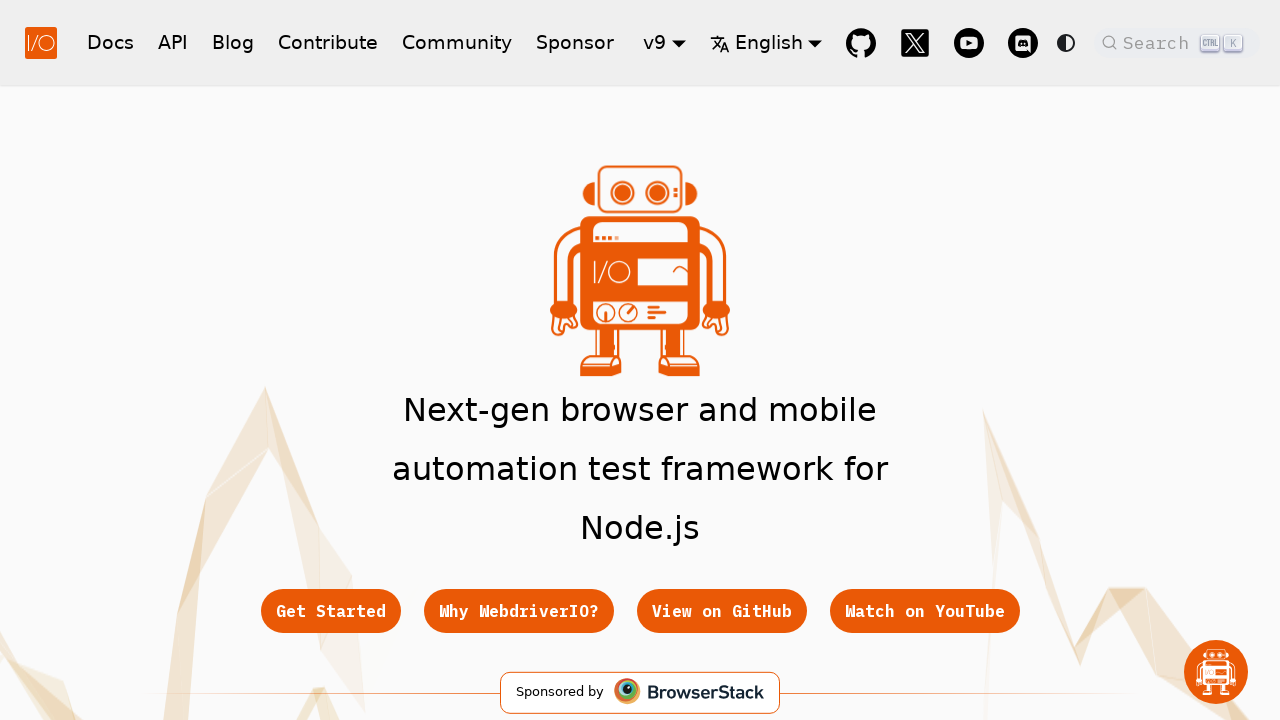

Navigated to WebdriverIO homepage
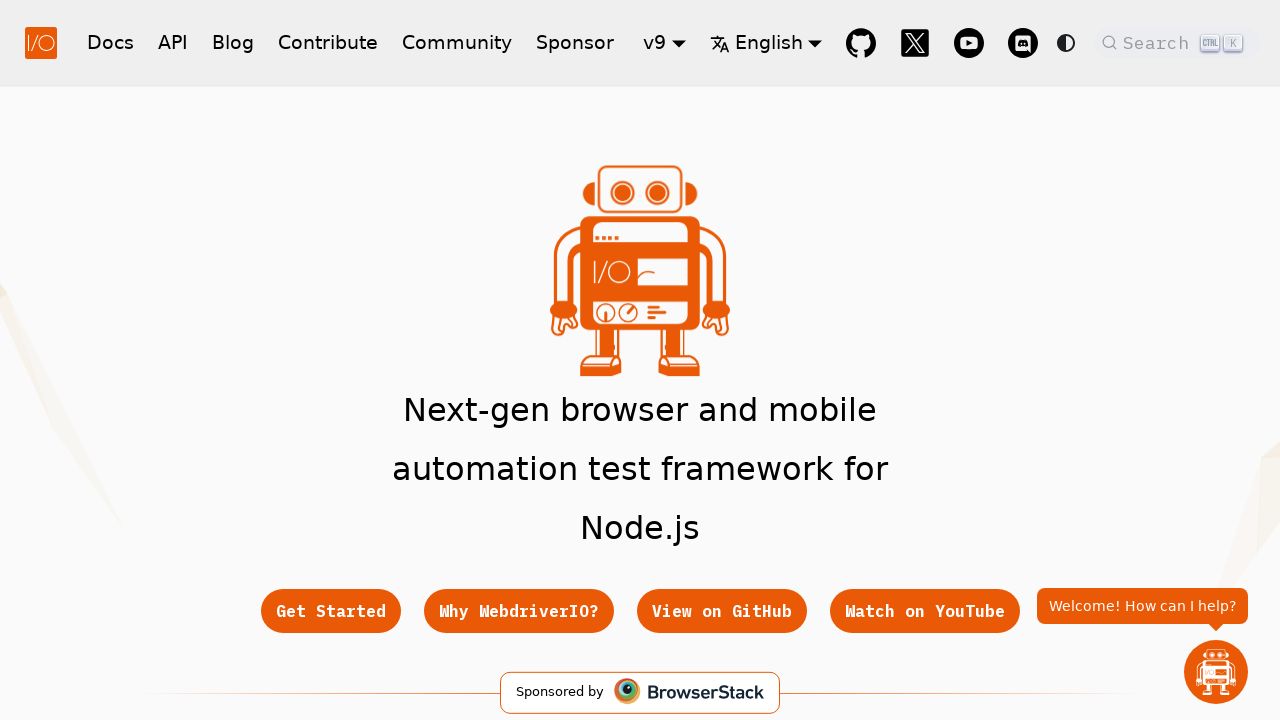

Verified page title matches expected value
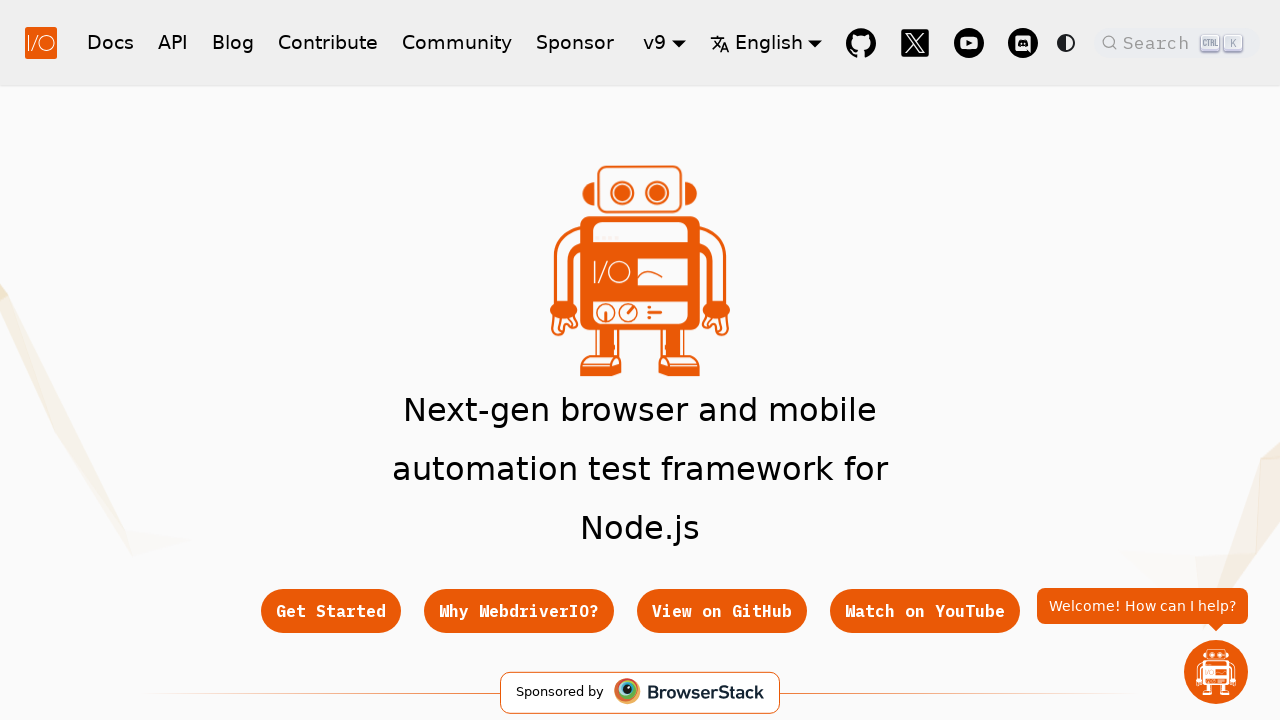

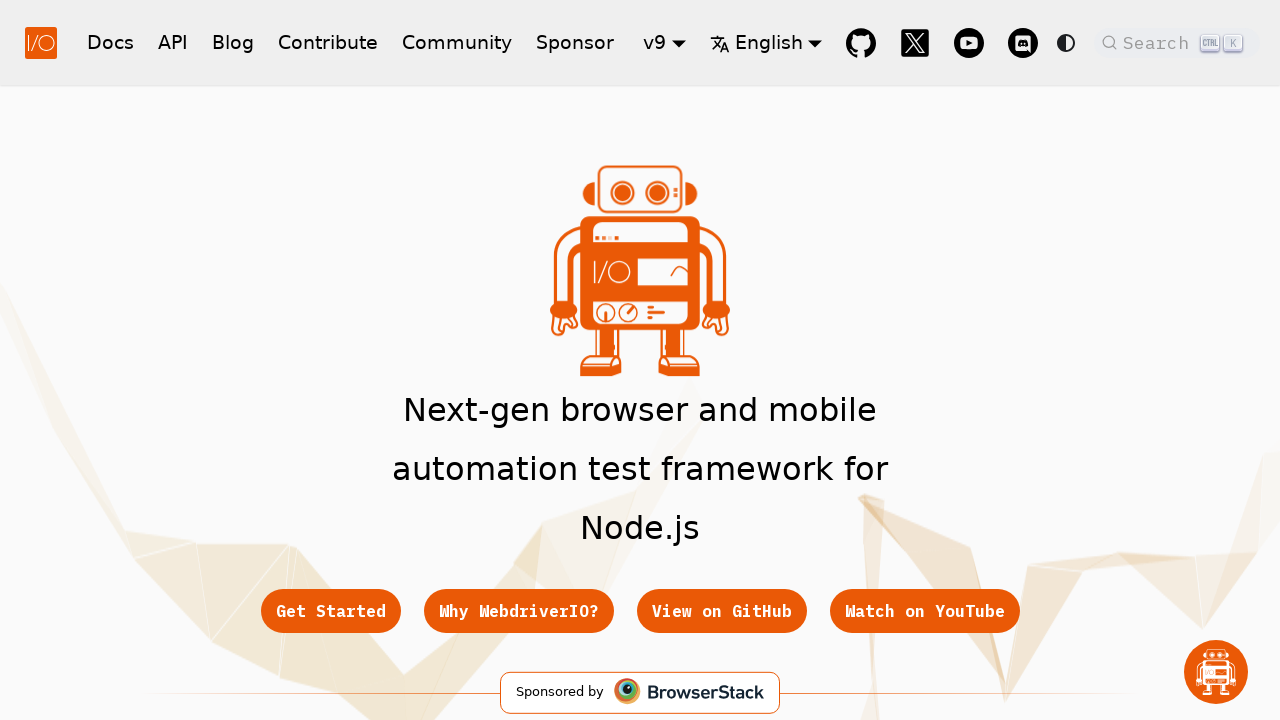